Tests form field interaction with page refresh, filling the first name field before and after refreshing the page

Starting URL: https://demoqa.com/automation-practice-form

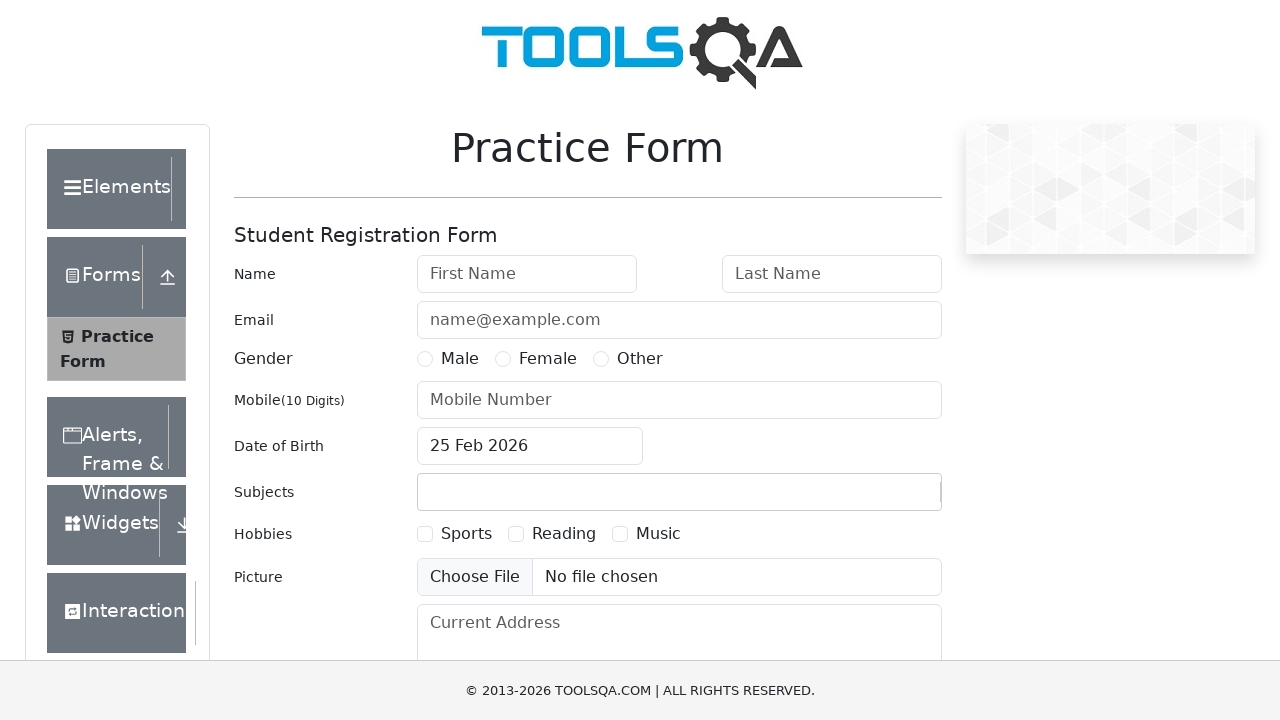

Filled first name field with 'Sekar' on #firstName
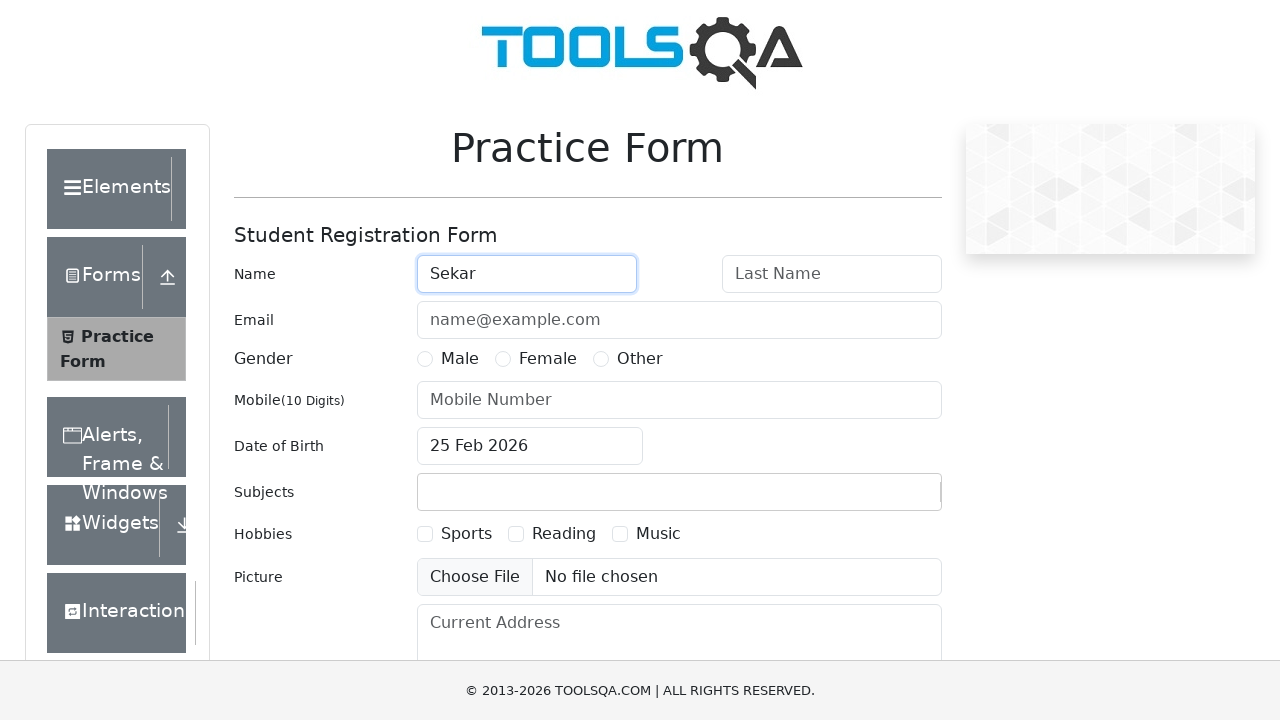

Refreshed the page
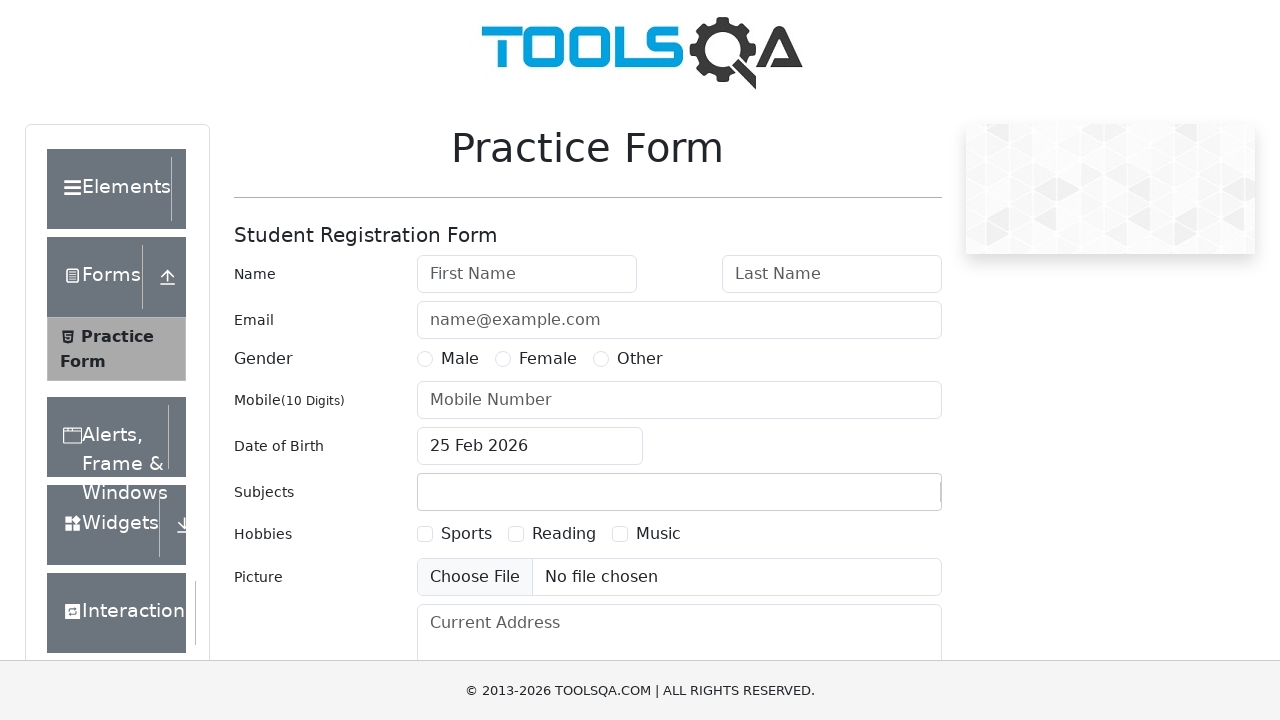

First name field is available after page refresh
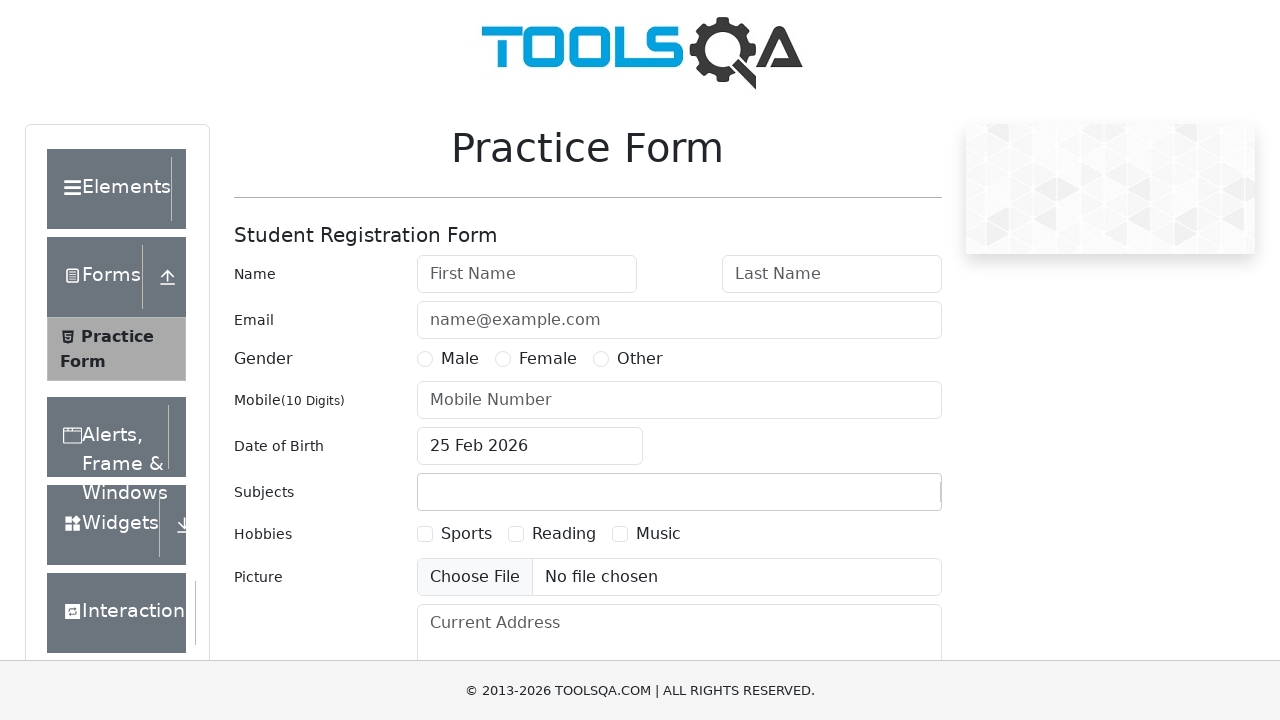

Filled first name field with 'Selva' after page refresh on #firstName
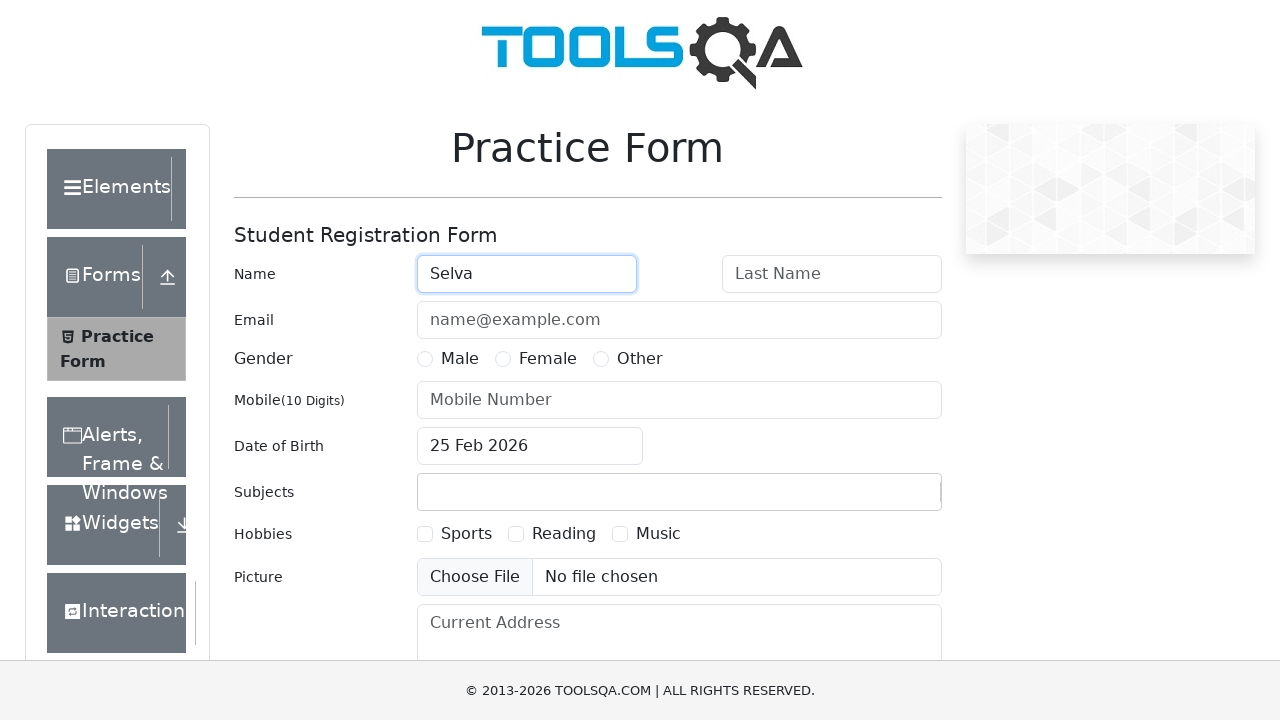

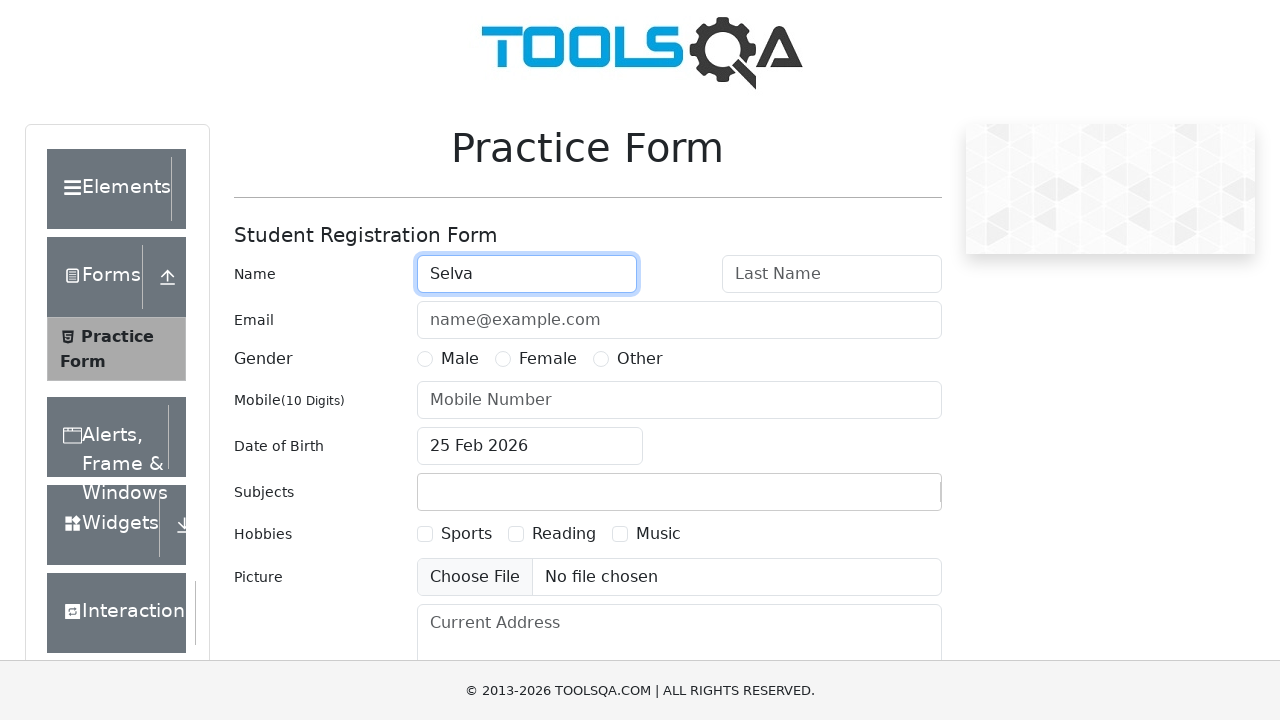